Navigates to the RailYatri train timetable page and verifies that the timetable table is loaded and contains data rows.

Starting URL: https://www.railyatri.in/time-table/

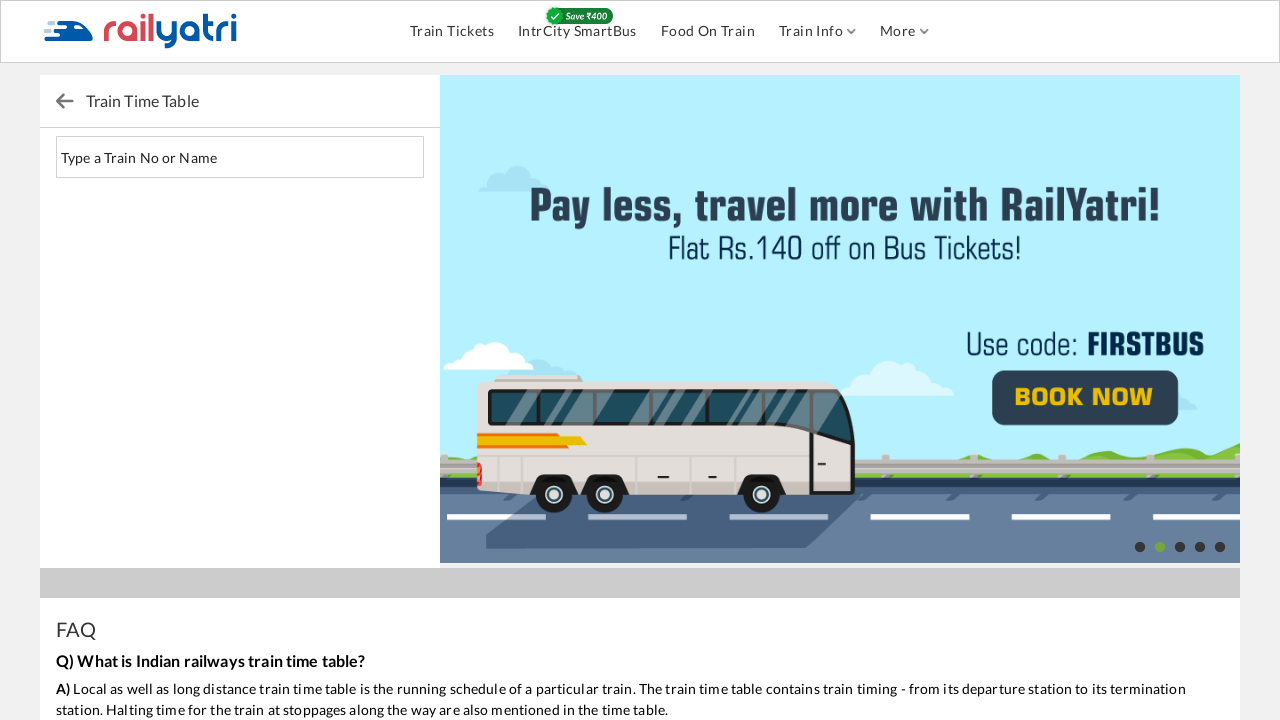

Navigated to RailYatri train timetable page
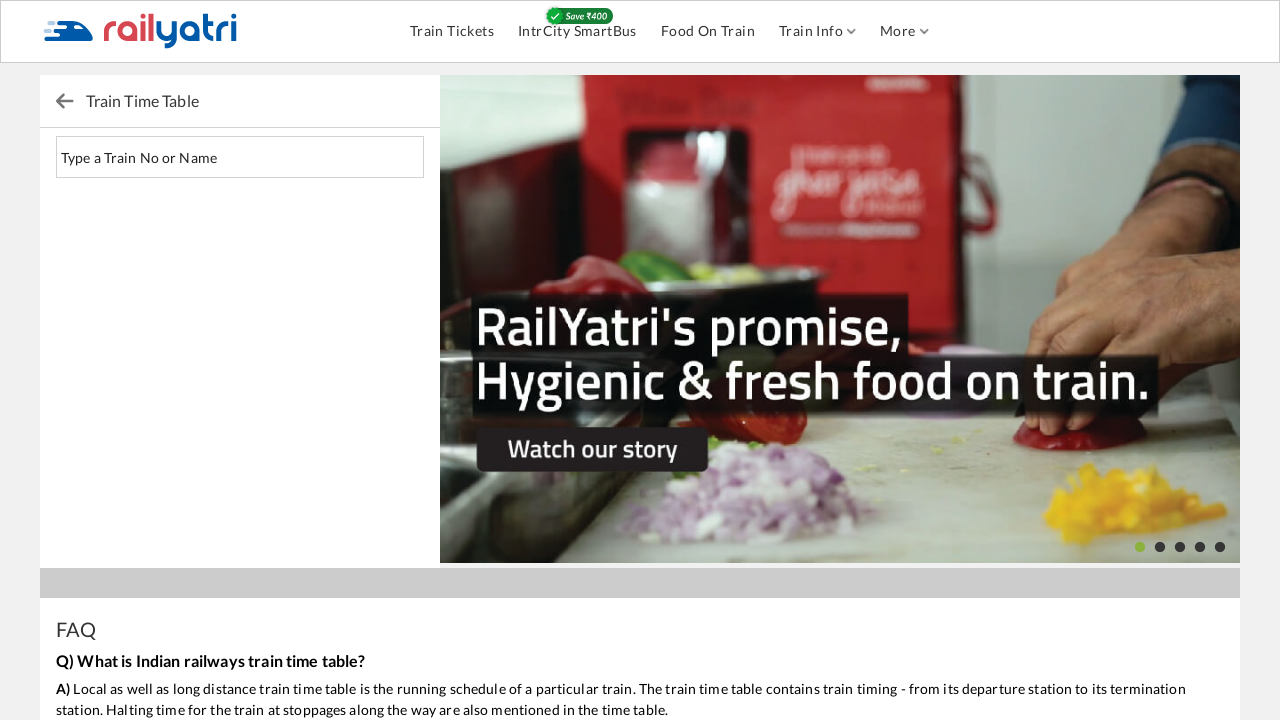

Timetable table became visible
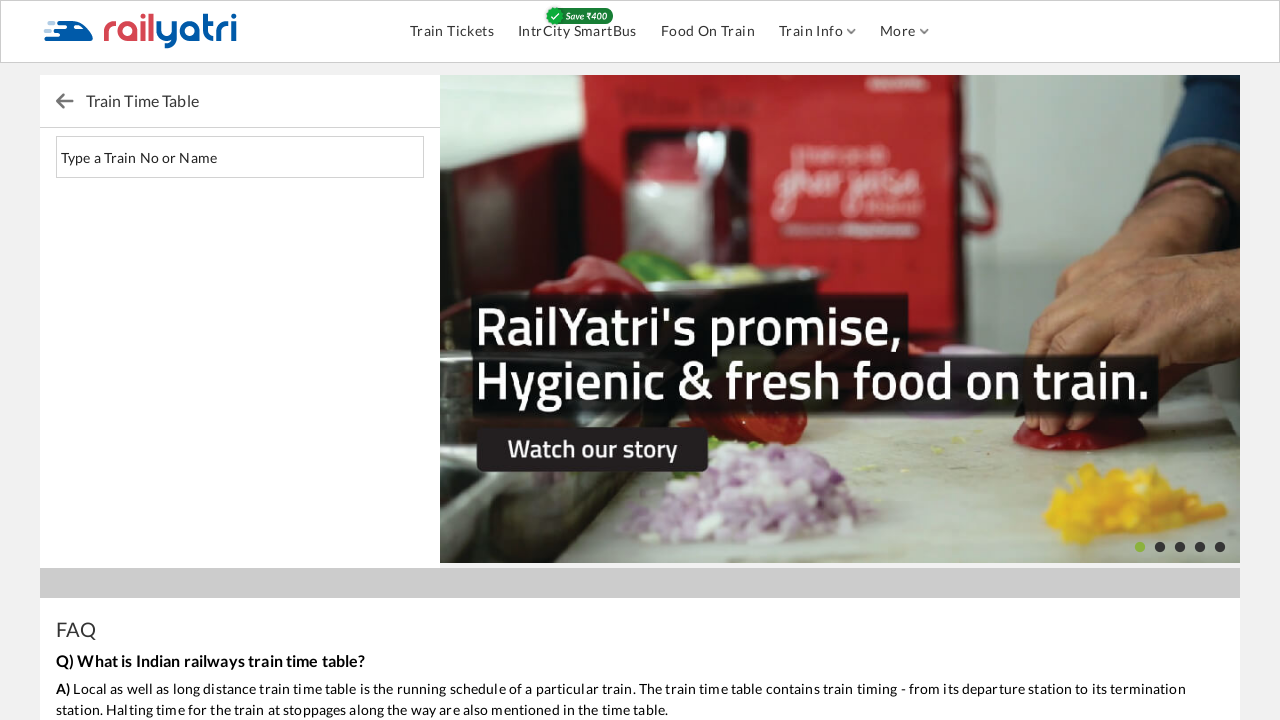

Timetable table contains data rows
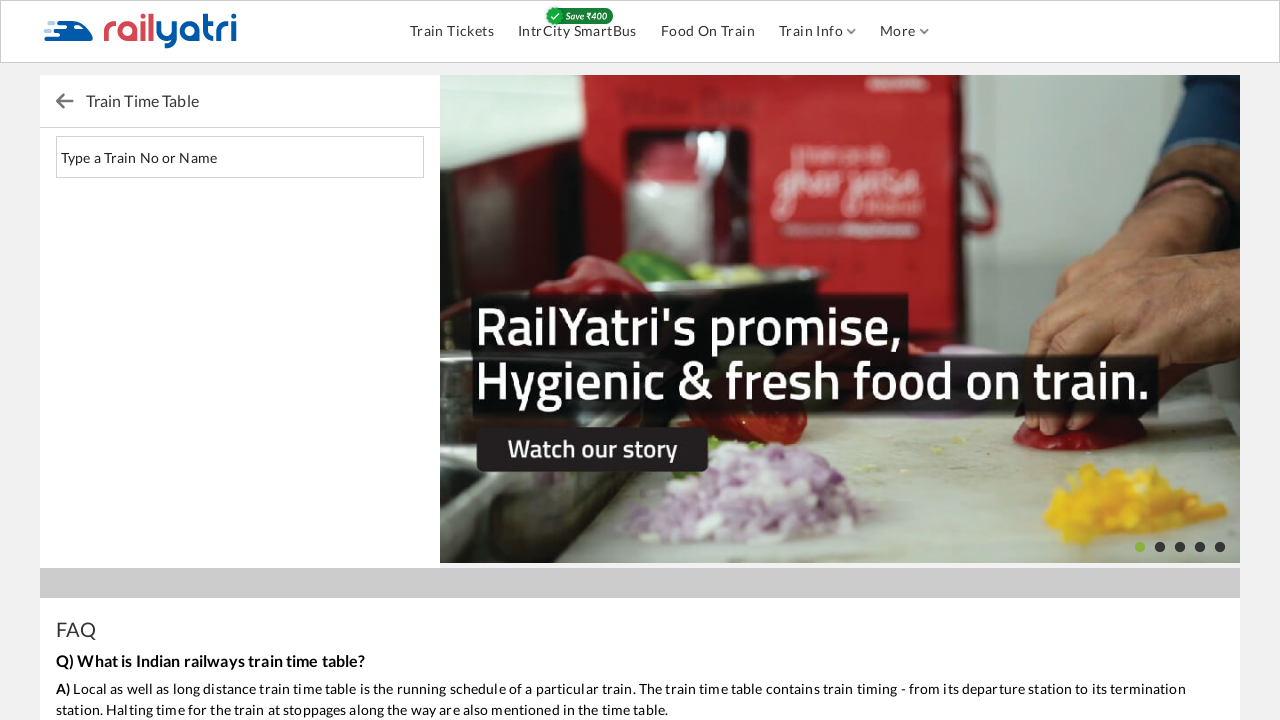

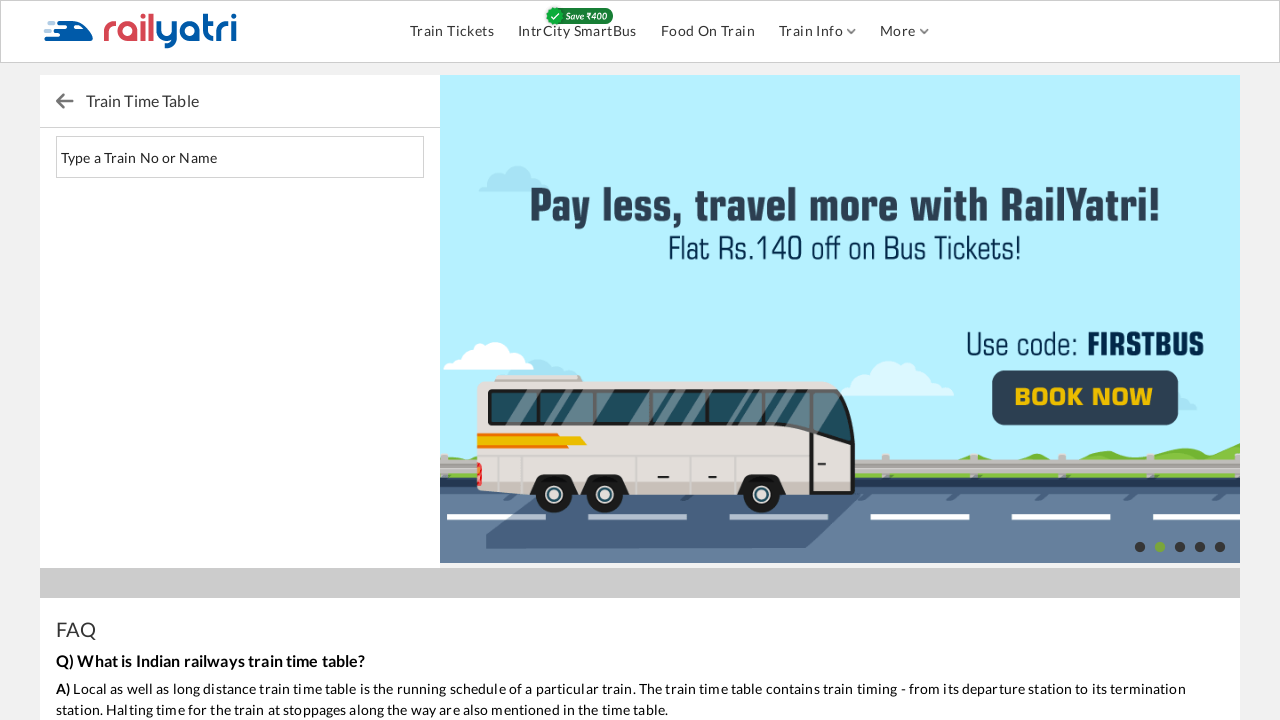